Tests microphone permission handling by navigating to permission.site and clicking the microphone button with allow permission settings

Starting URL: https://permission.site/

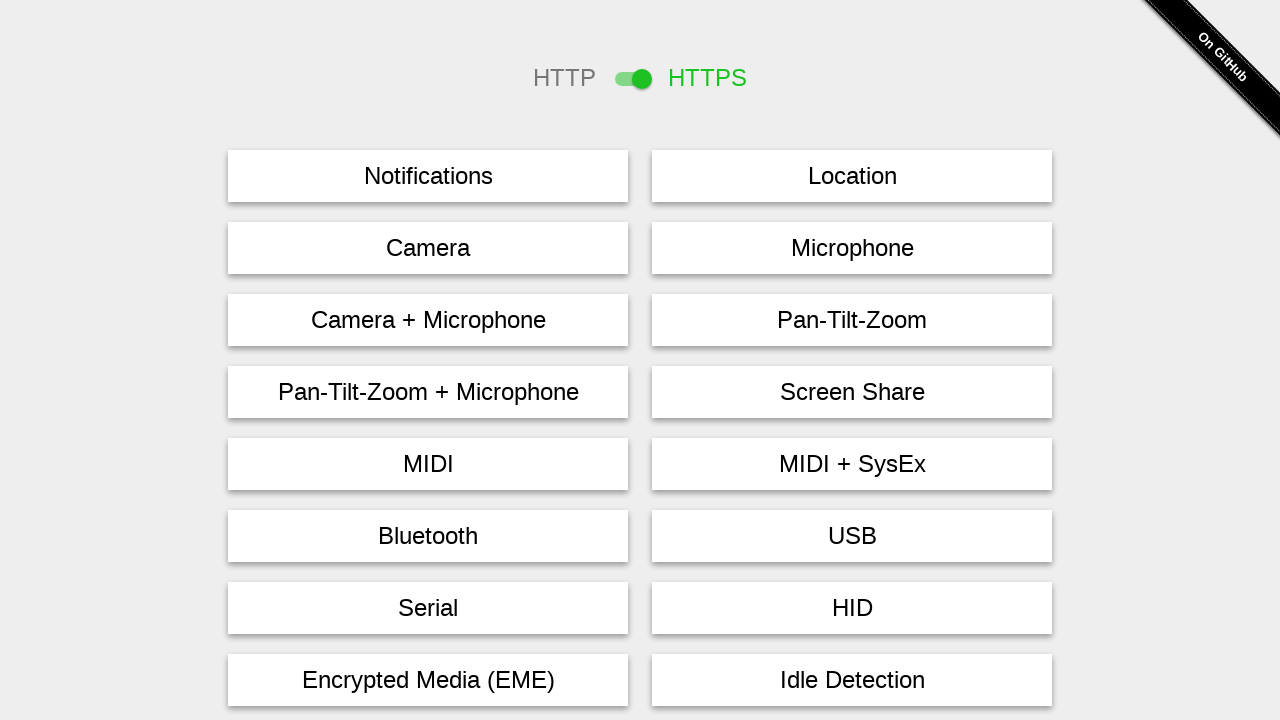

Clicked microphone permission button at (852, 248) on #microphone
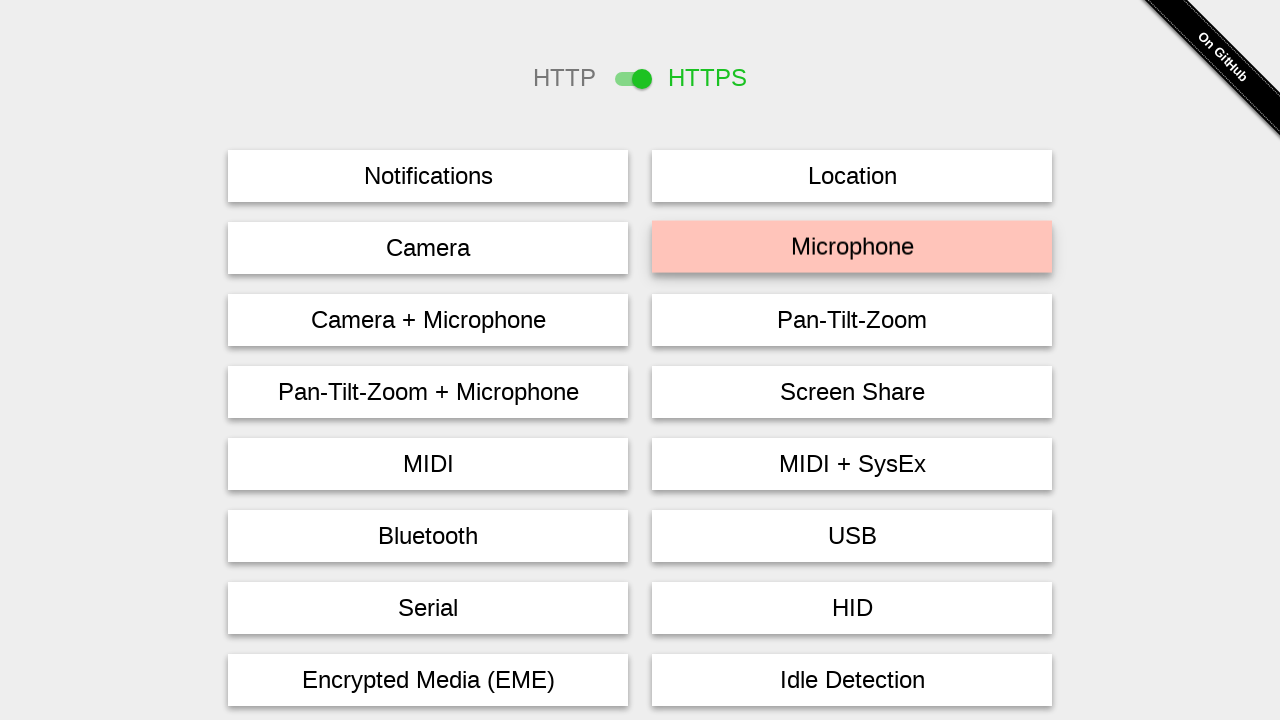

Waited for permission dialog to complete
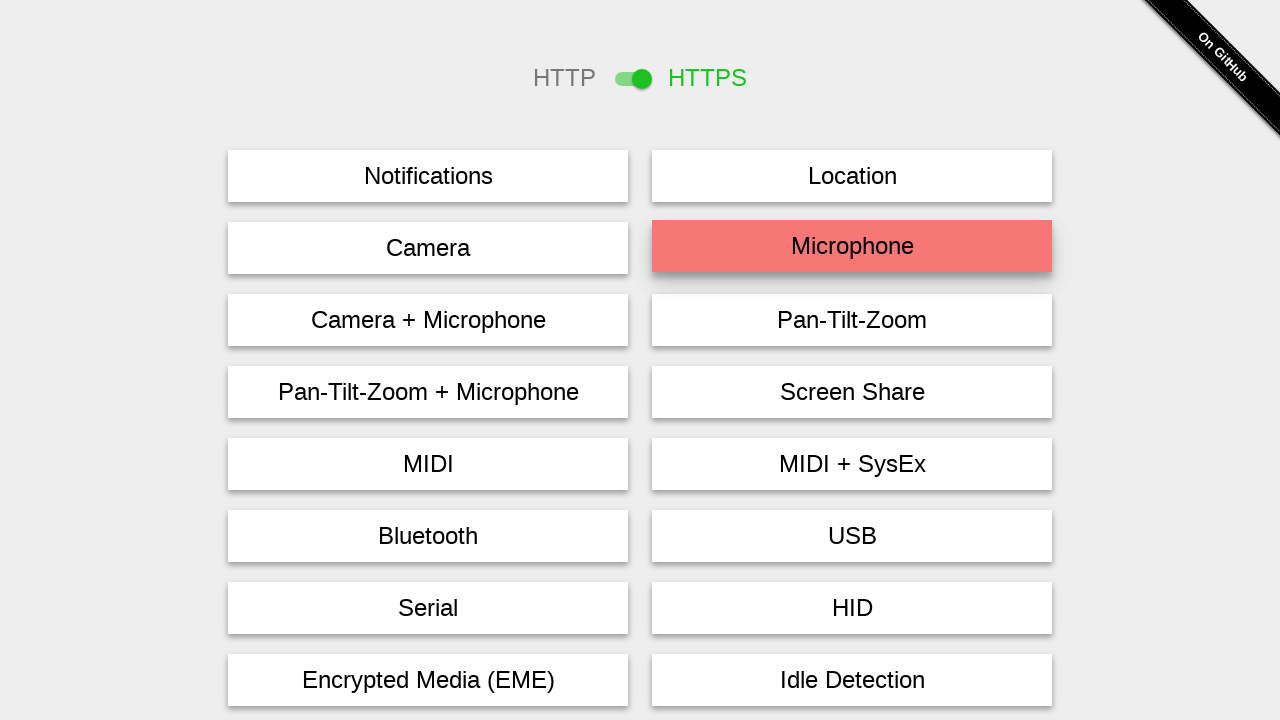

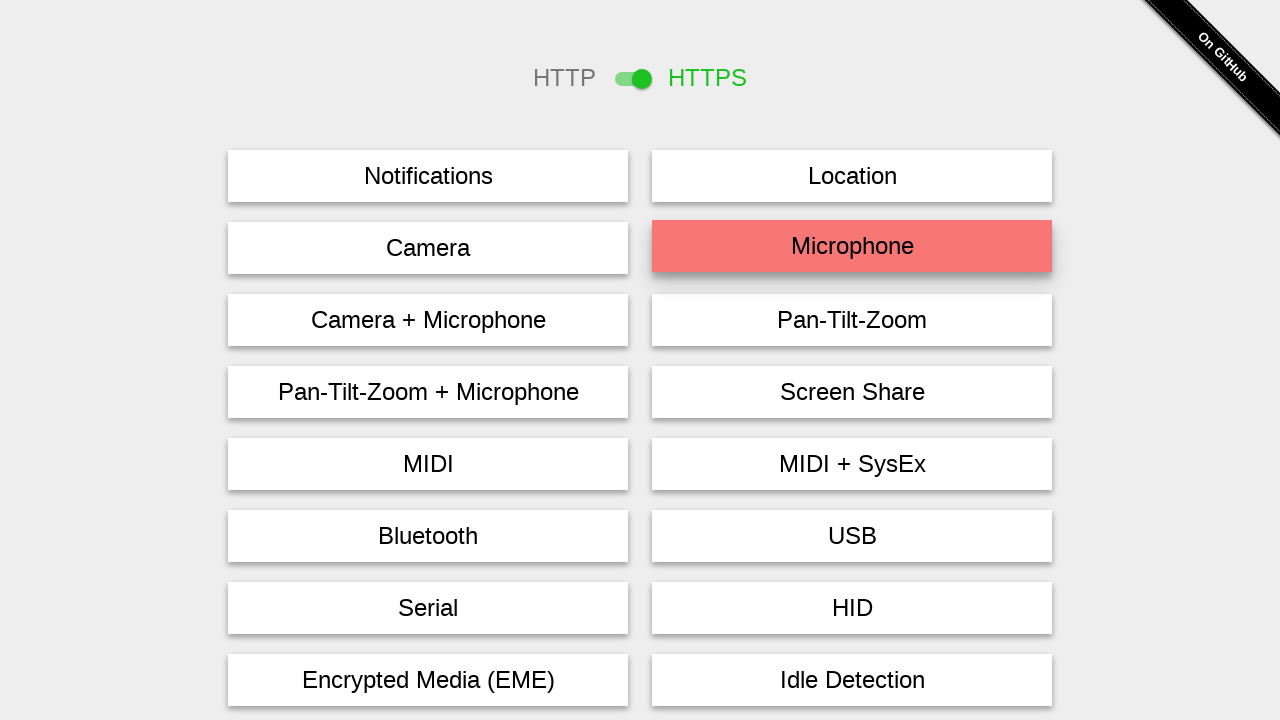